Tests the Instagram social media icon on the In-N-Out website by clicking it and verifying navigation

Starting URL: https://www.in-n-out.com/

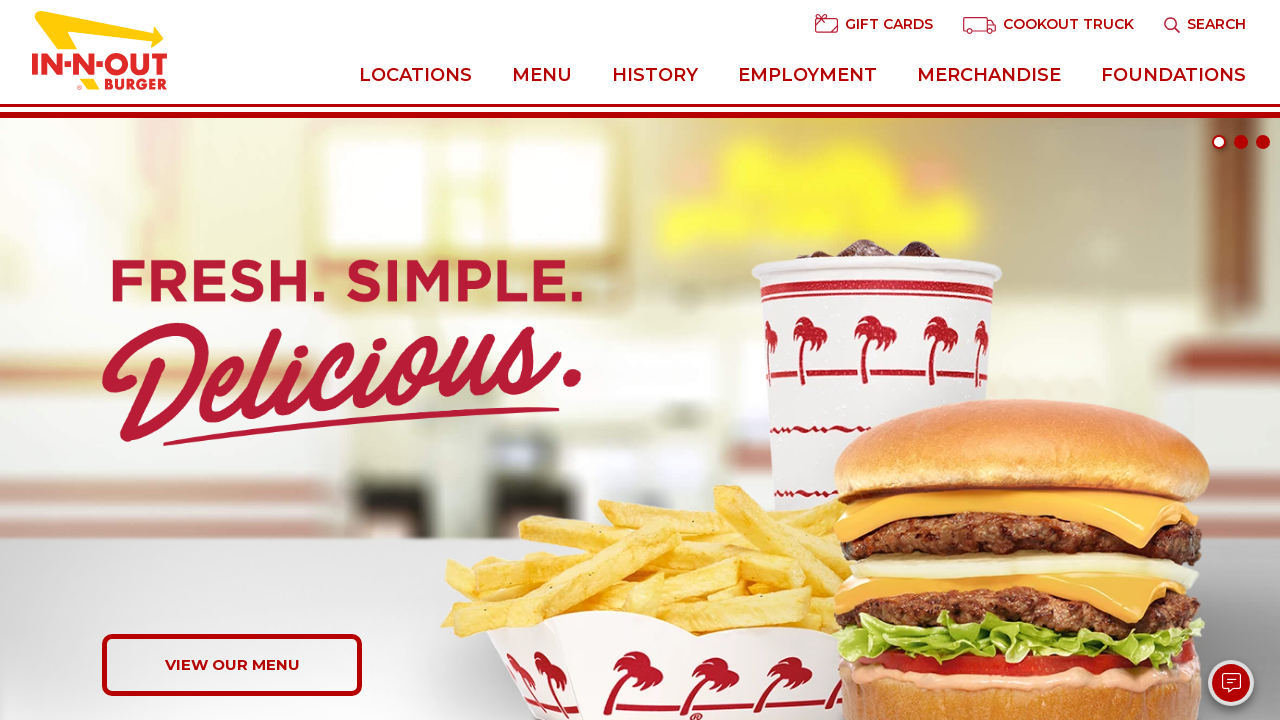

Clicked on Instagram social media icon at (672, 361) on .icon-instagram
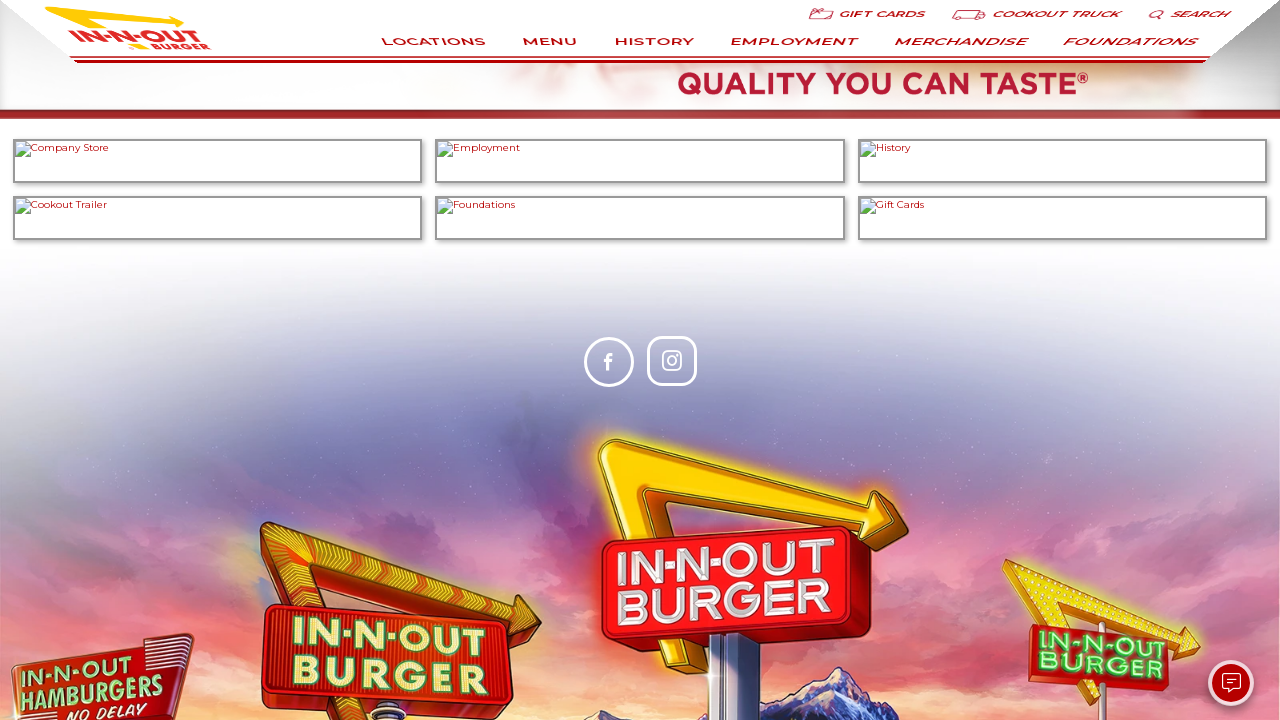

Instagram page loaded after navigation
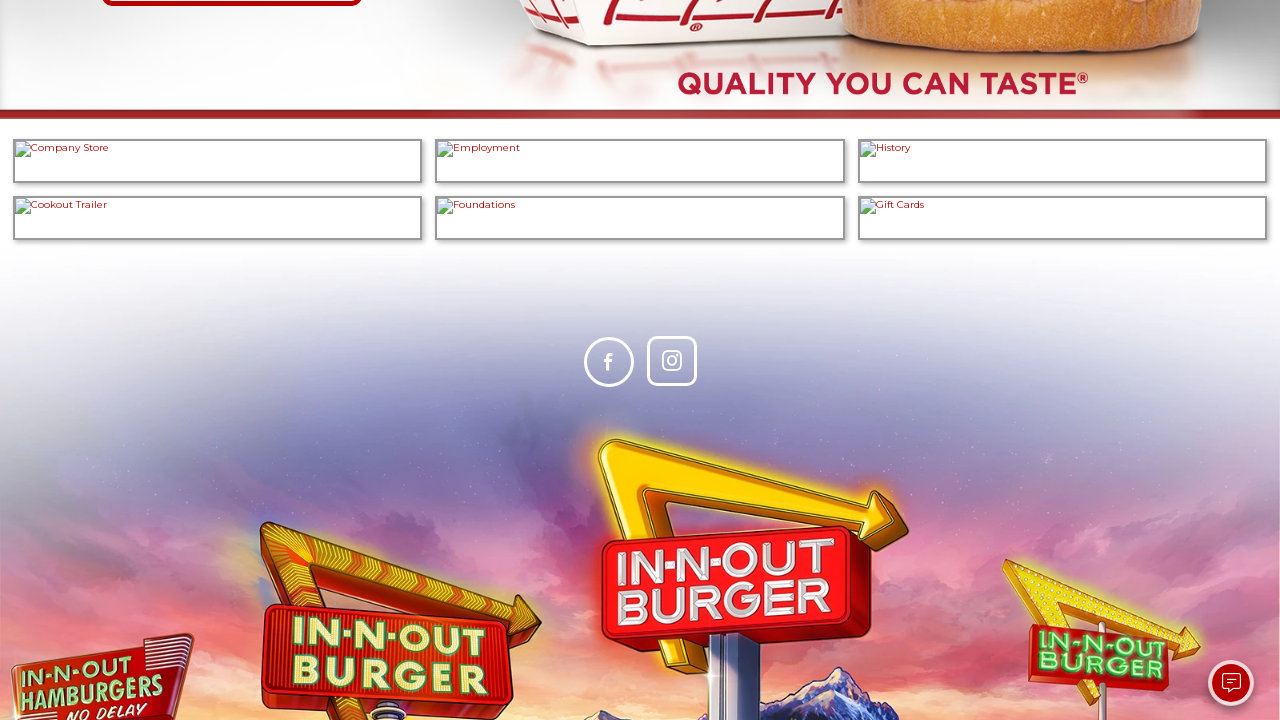

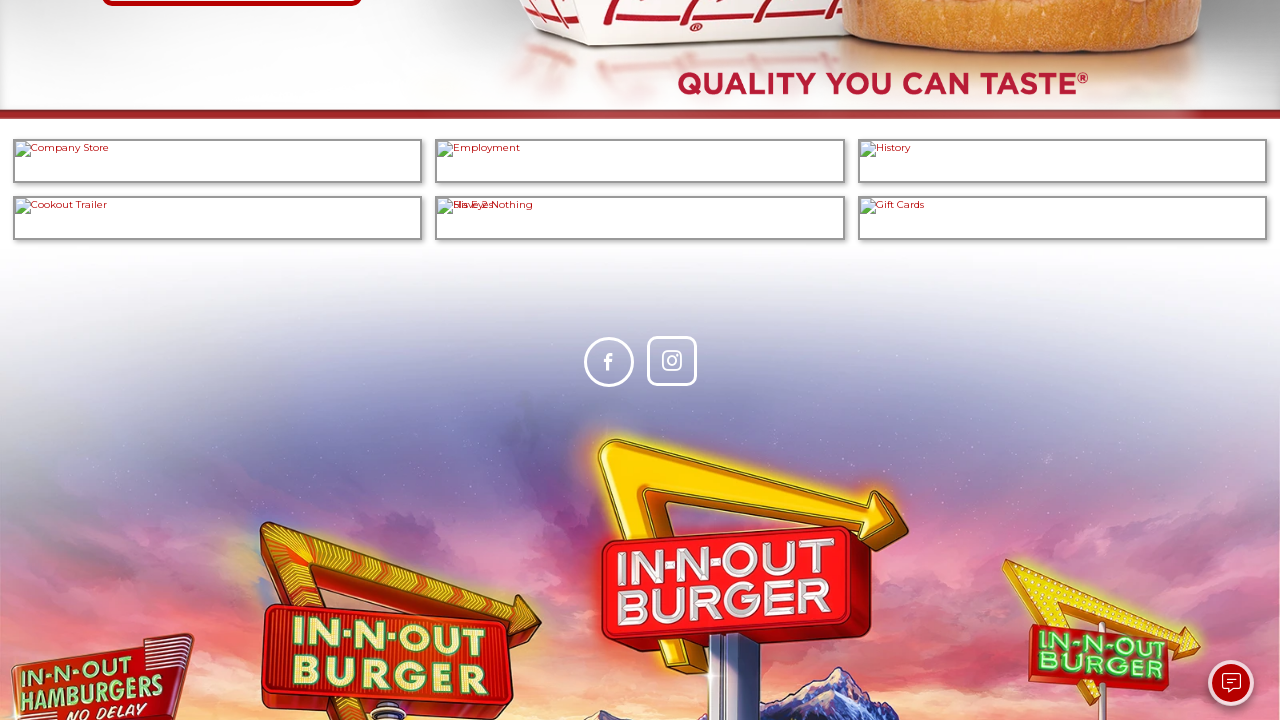